Tests alert handling functionality by clicking to trigger alerts, dismissing a simple alert, and then handling a prompt alert by entering text and accepting it

Starting URL: https://web-locators-static-site-qa.vercel.app/

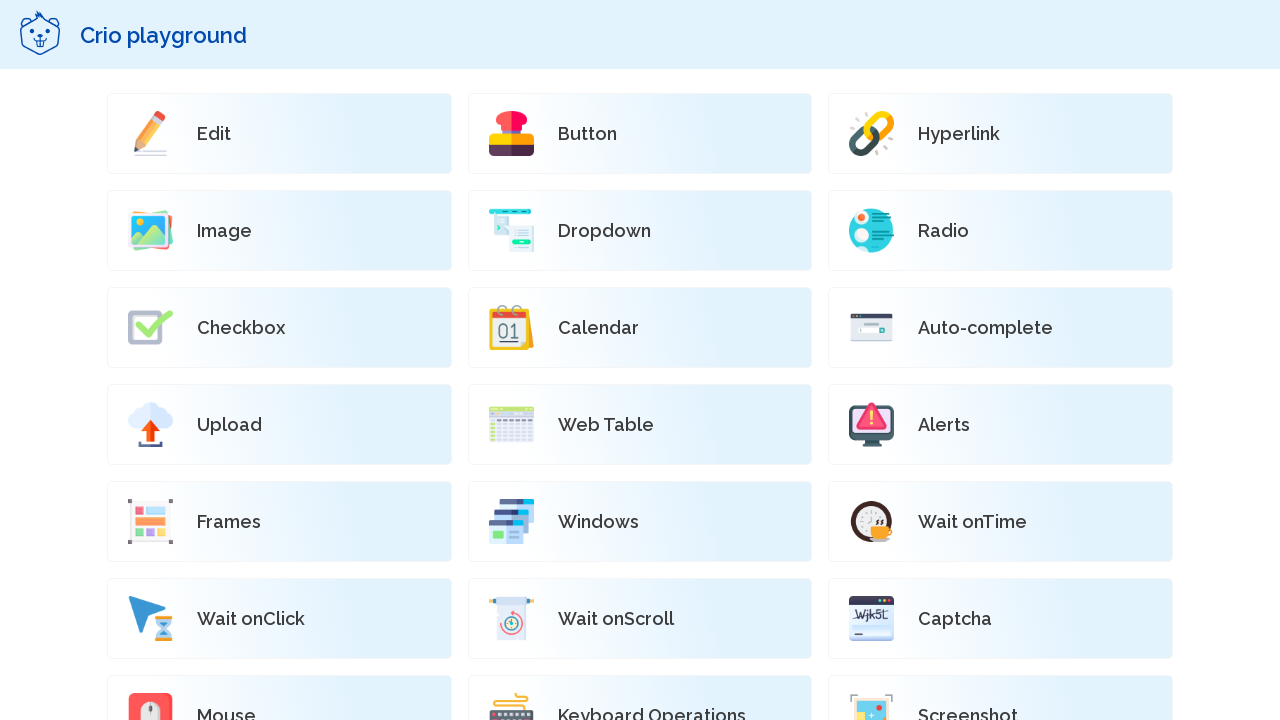

Clicked on Alerts link at (944, 424) on xpath=//p[text()='Alerts']
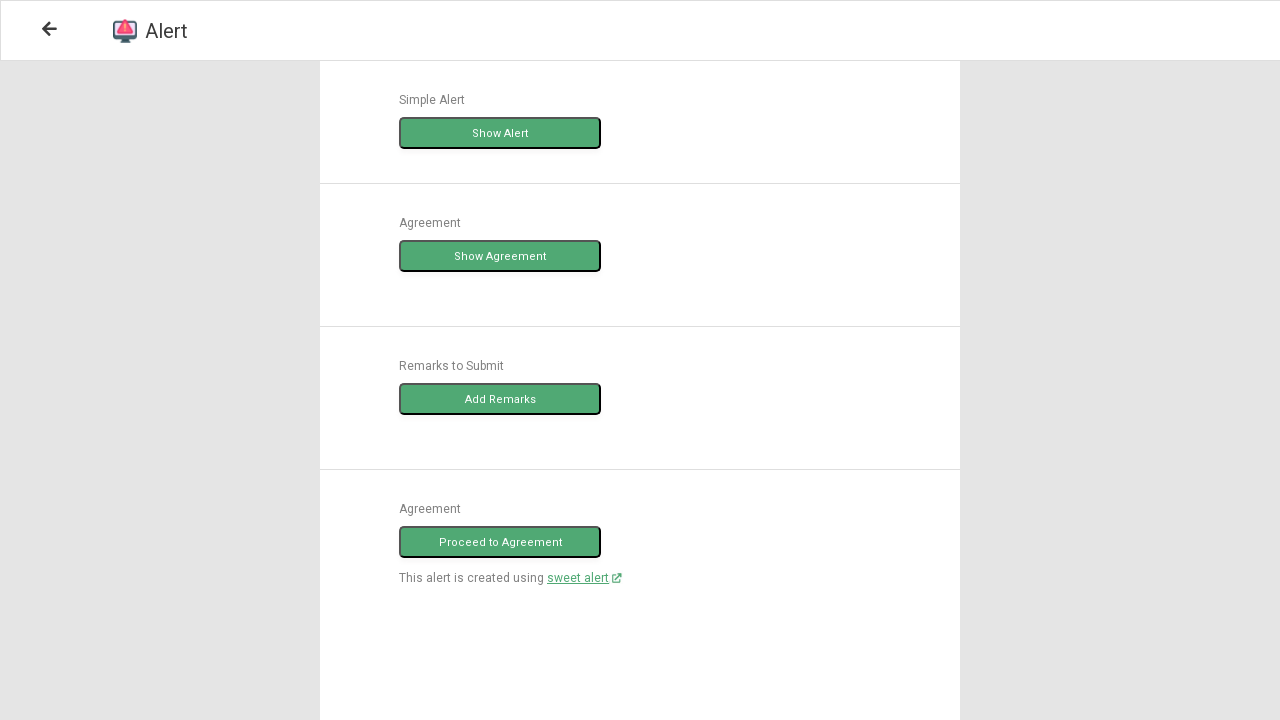

Clicked on Show Alert button at (500, 133) on xpath=//p[text()='Show Alert']
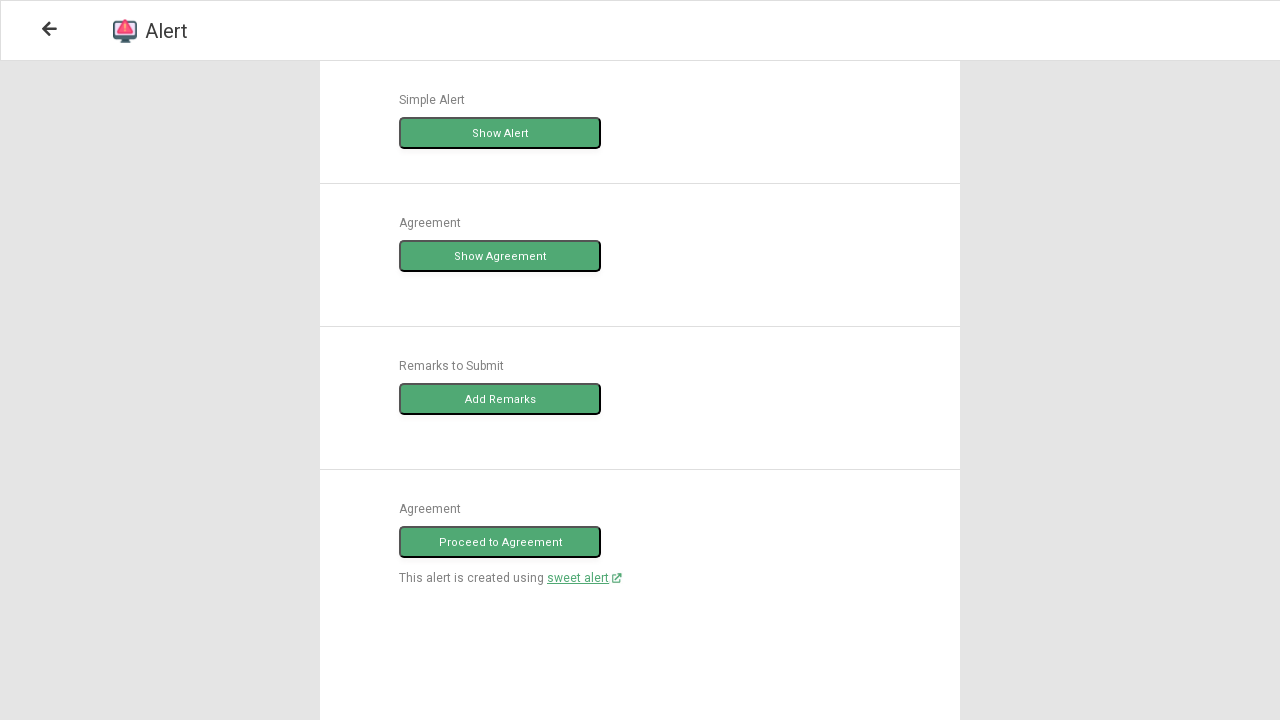

Set up dialog handler to dismiss alerts
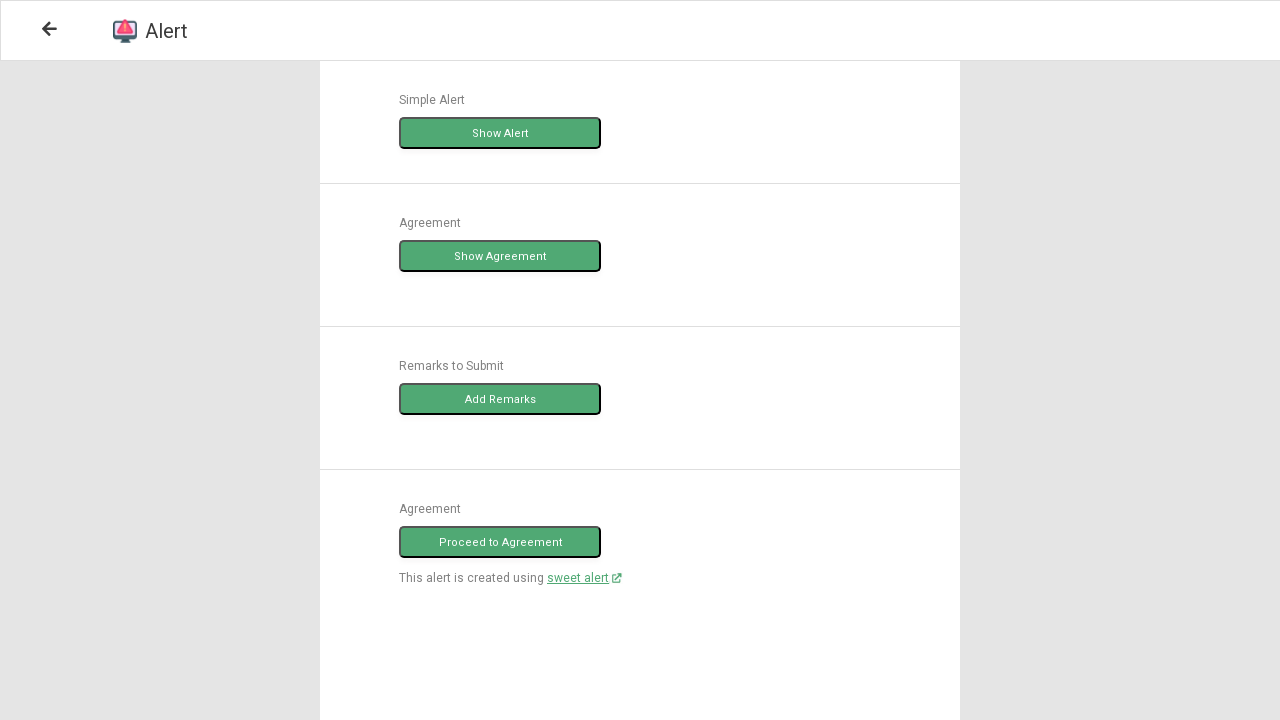

Waited for alert dismissal to complete
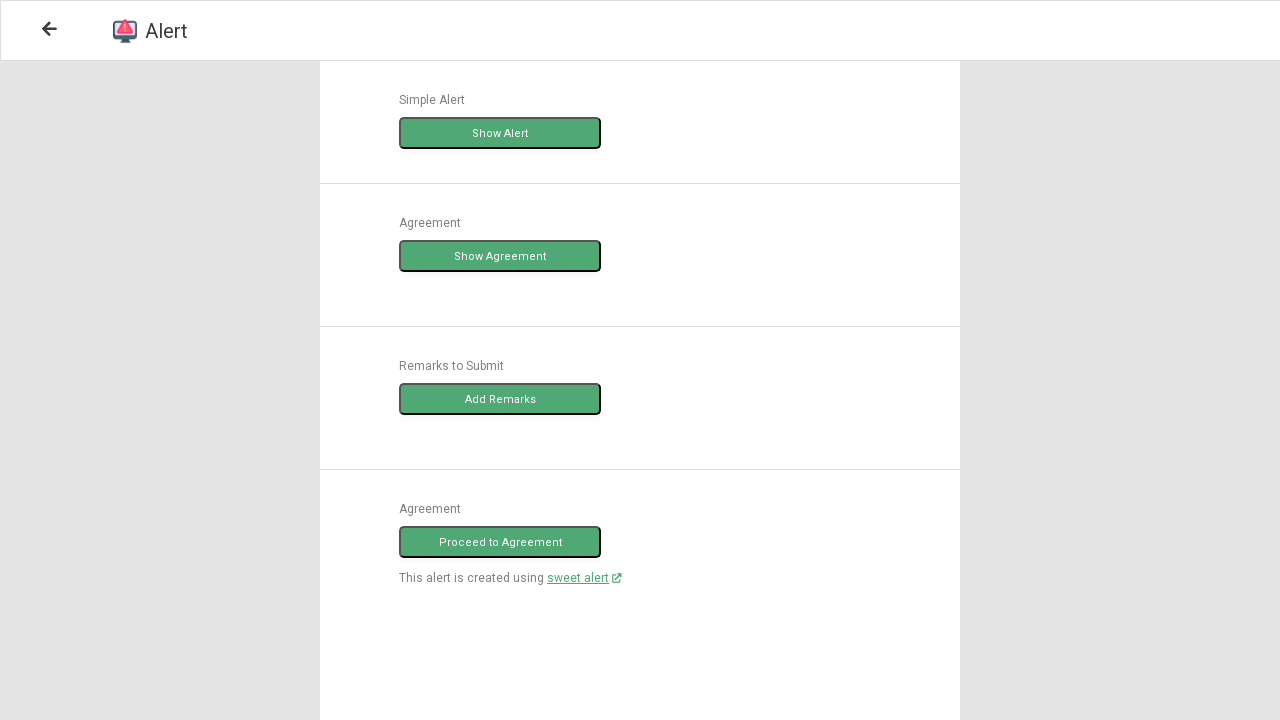

Set up dialog handler to accept prompt with text 'SarahMiller'
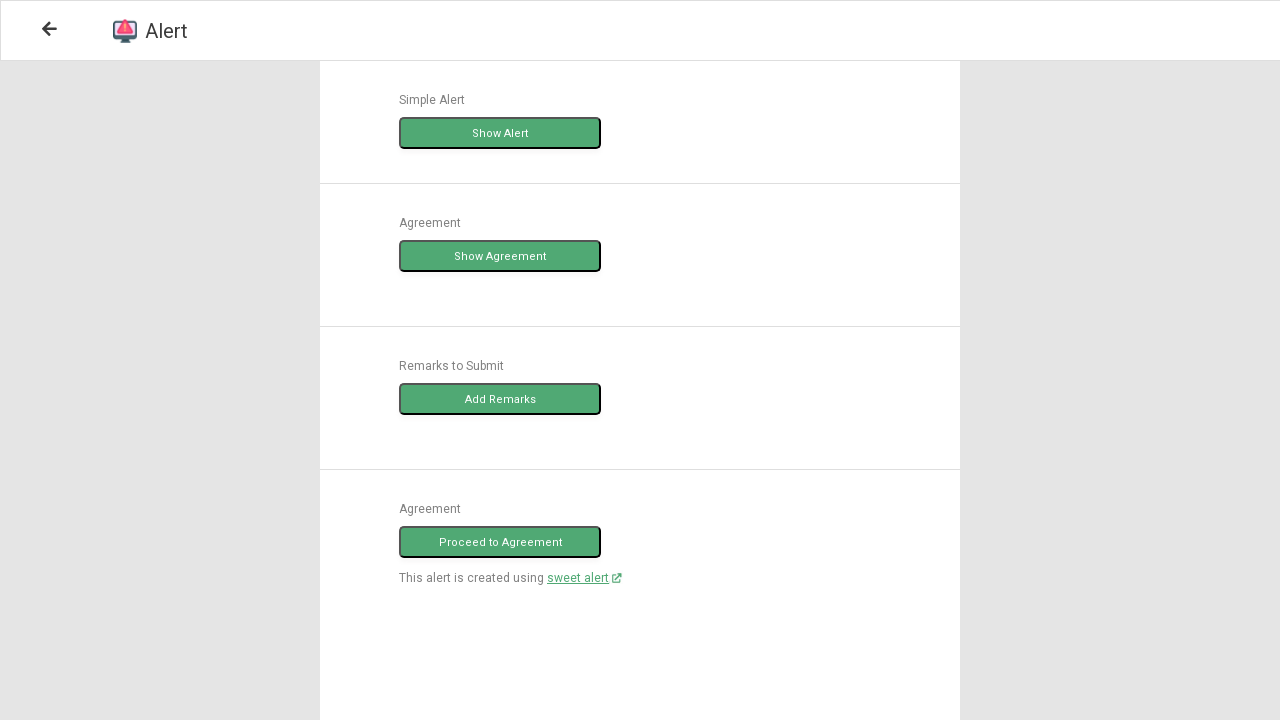

Clicked on Add Remarks button to trigger prompt dialog at (500, 399) on xpath=//p[text()='Add Remarks']
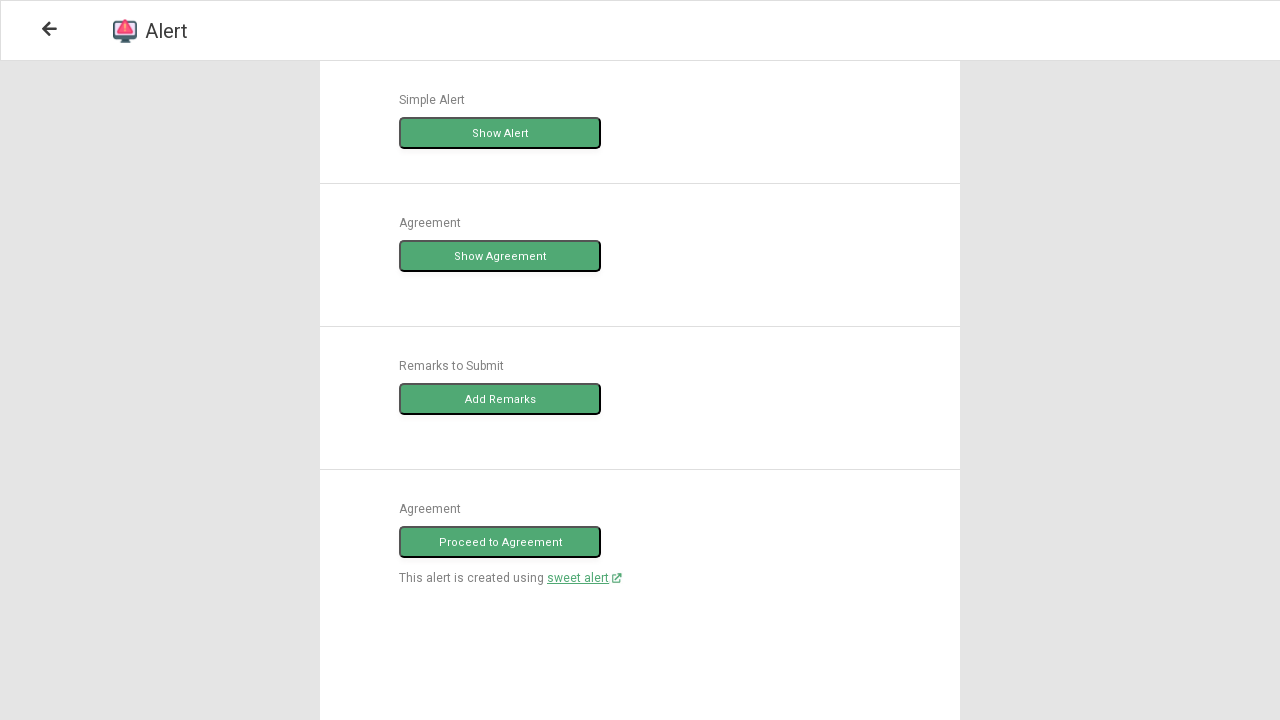

Waited for prompt dialog handling to complete
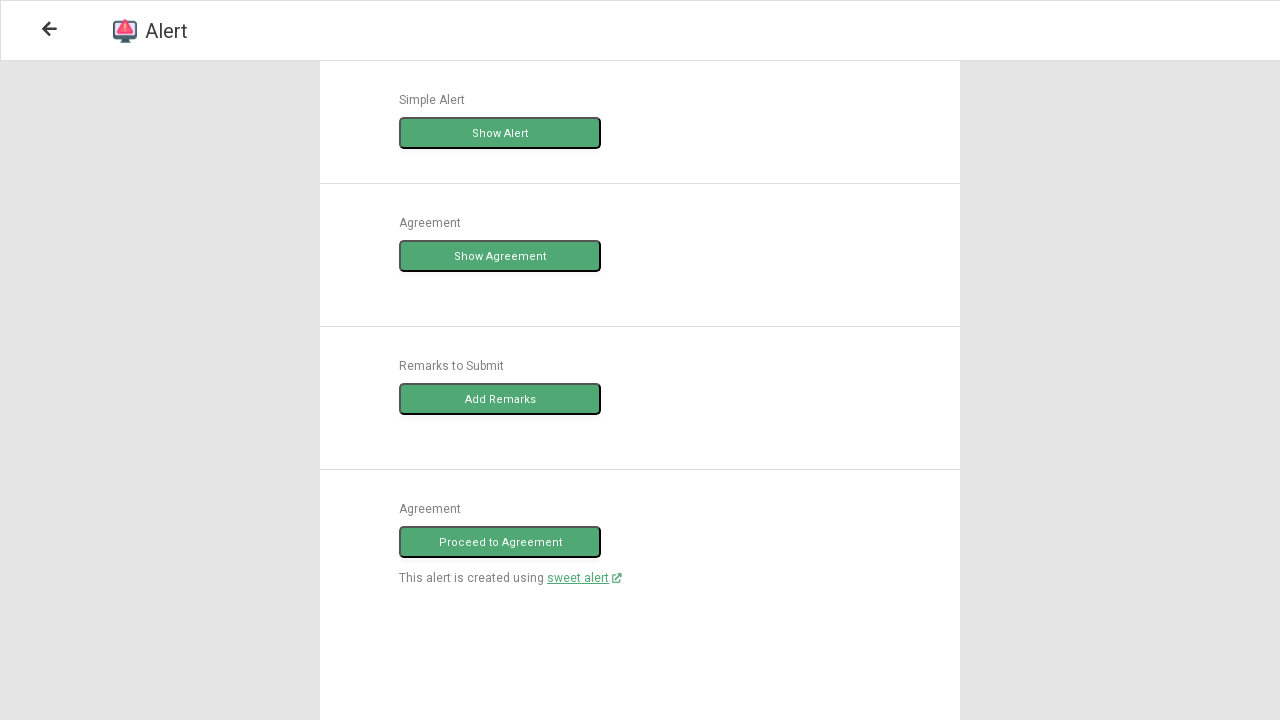

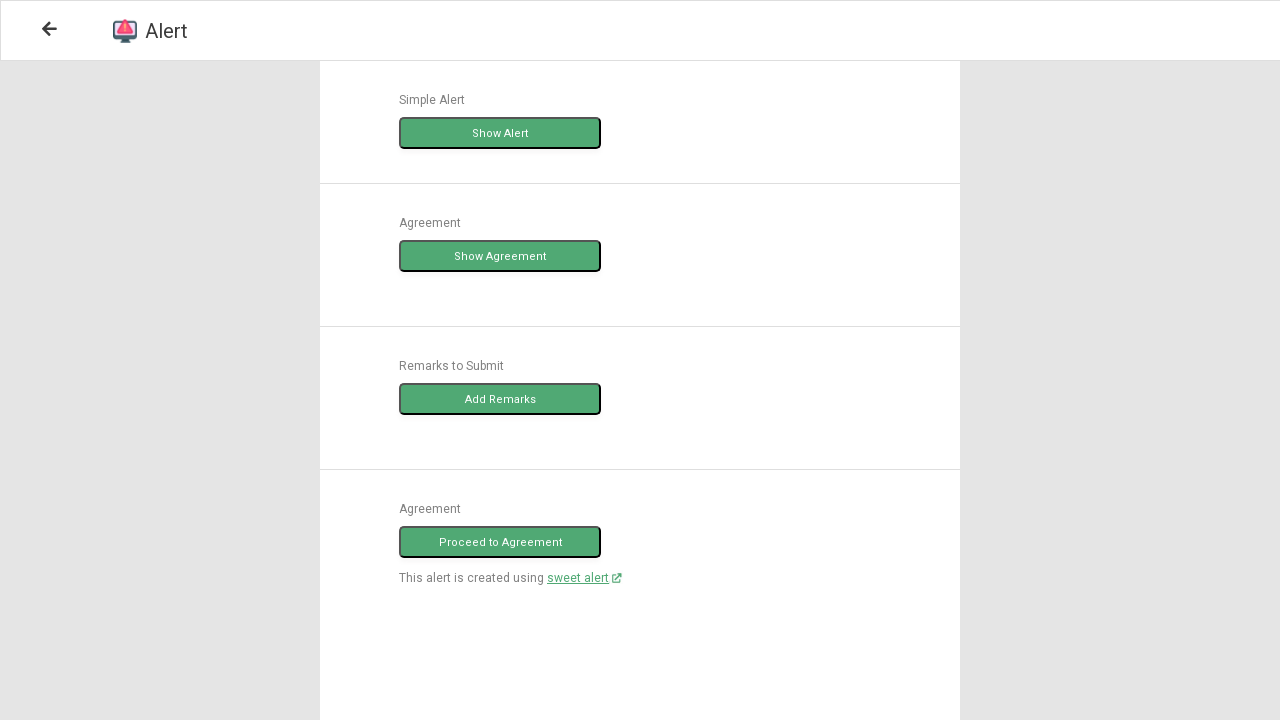